Tests navigation from DemoQA to ToolsQA by clicking banner, switching tabs, and performing a search

Starting URL: https://demoqa.com

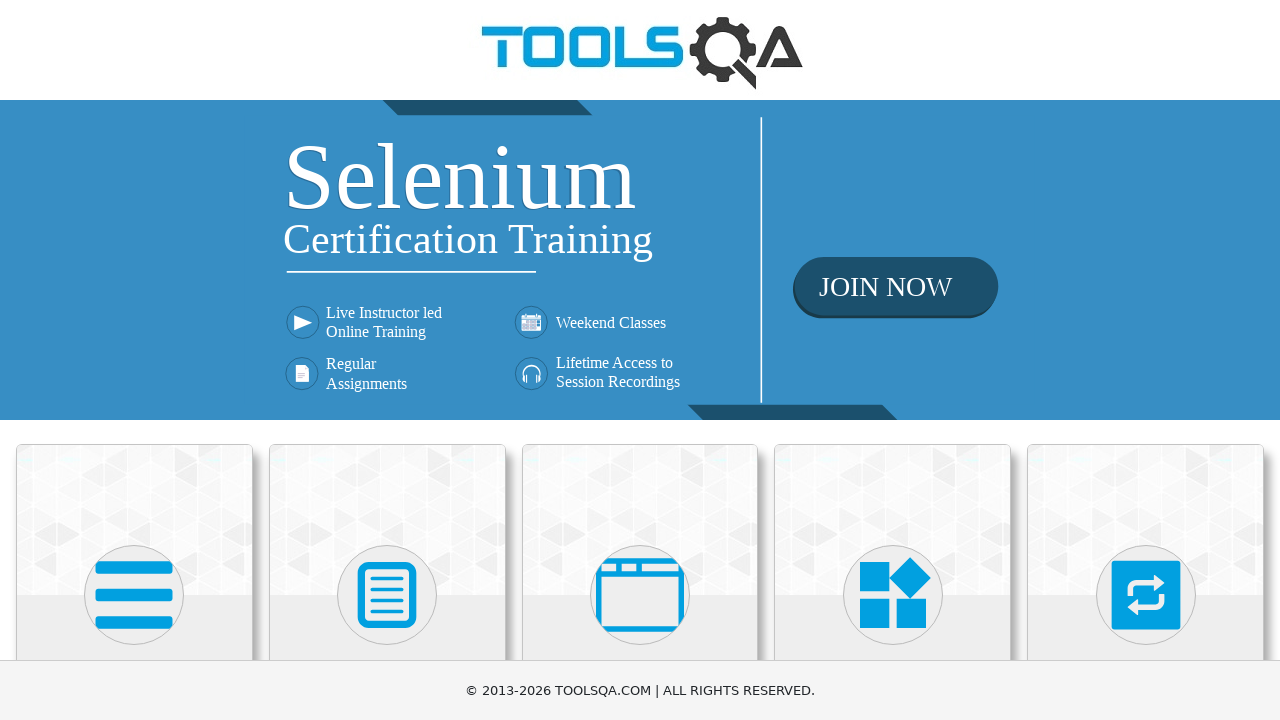

Clicked home banner to navigate at (640, 260) on .home-banner
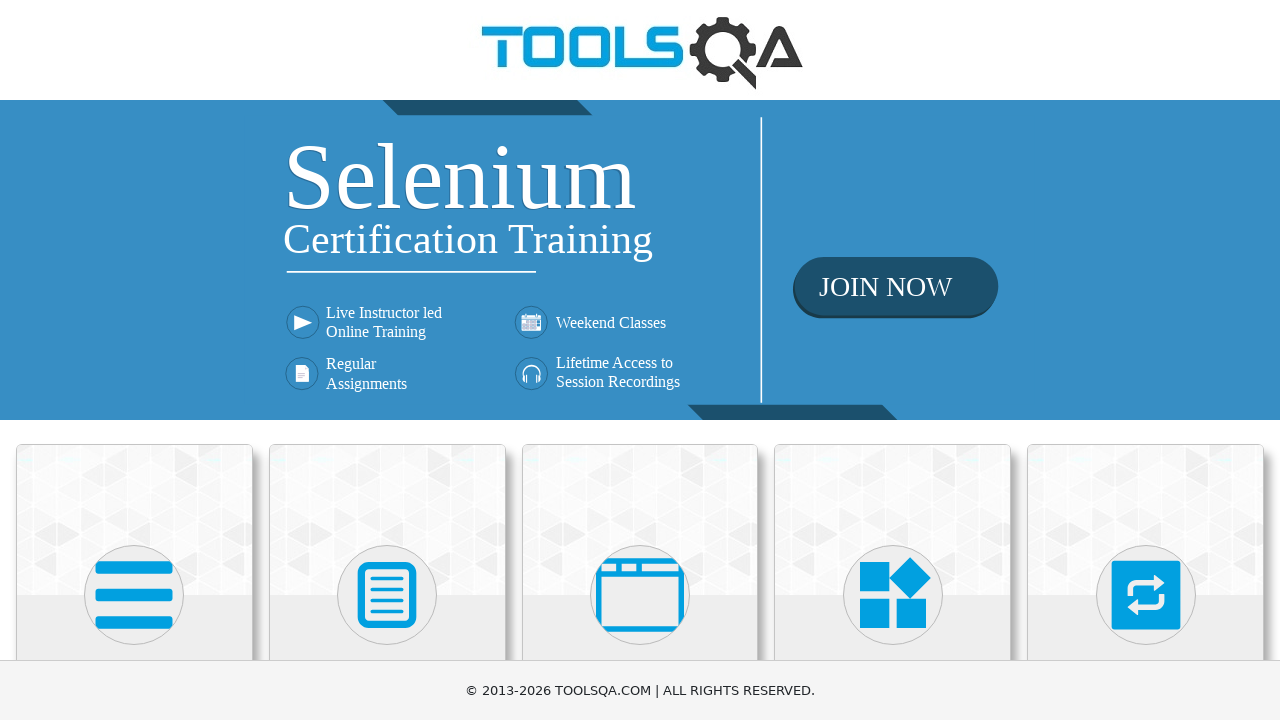

Clicked home banner and new tab opened at (640, 260) on .home-banner
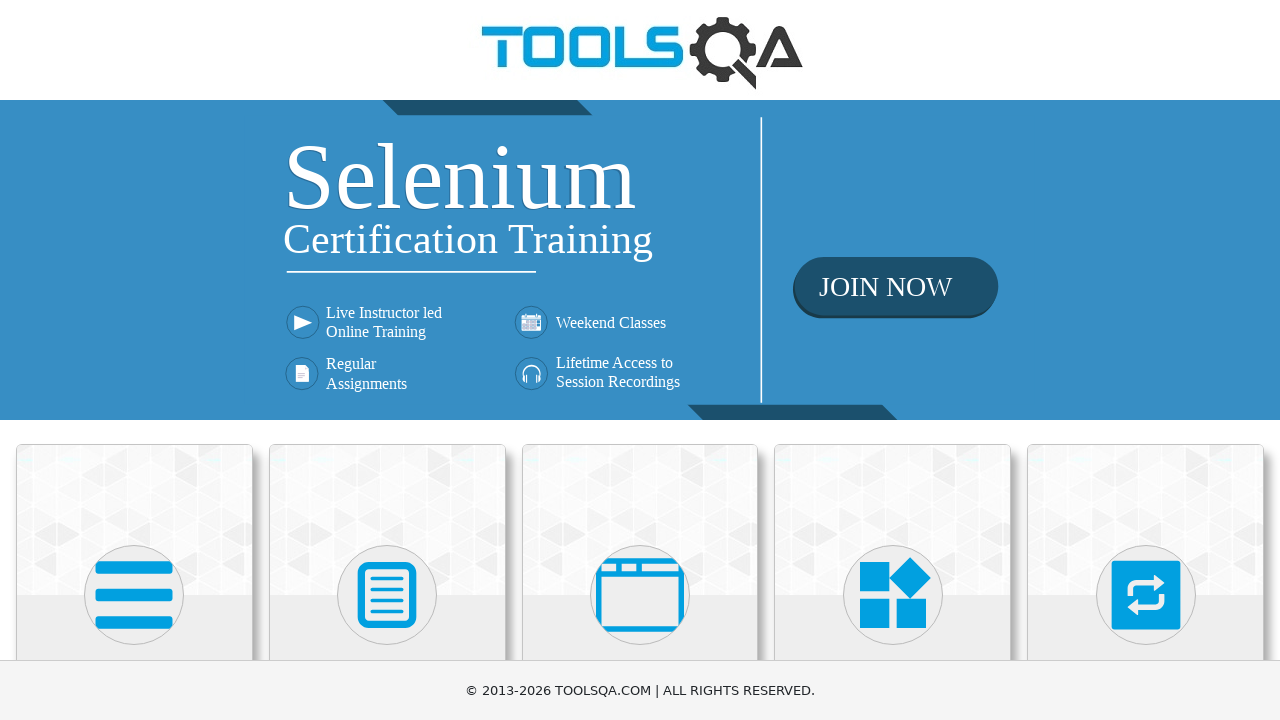

Switched to new tab and waited for page to load
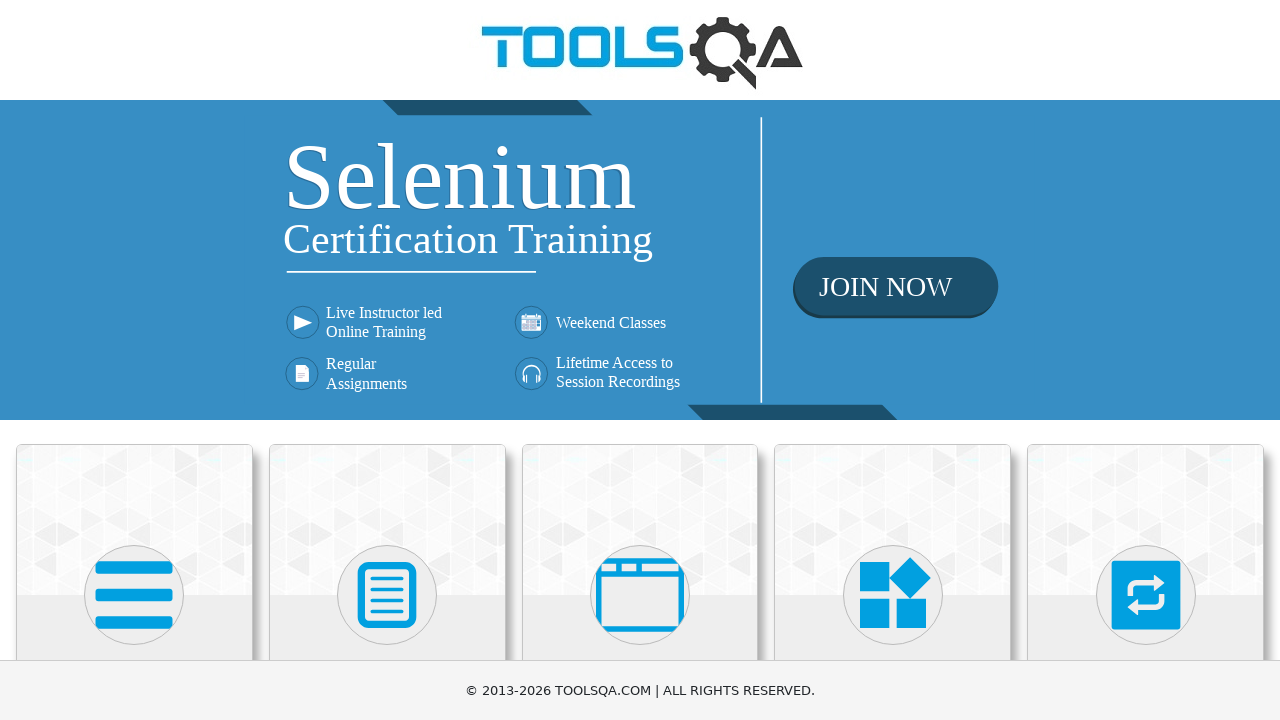

Filled search input with 'selenium' on input.navbar__search--input
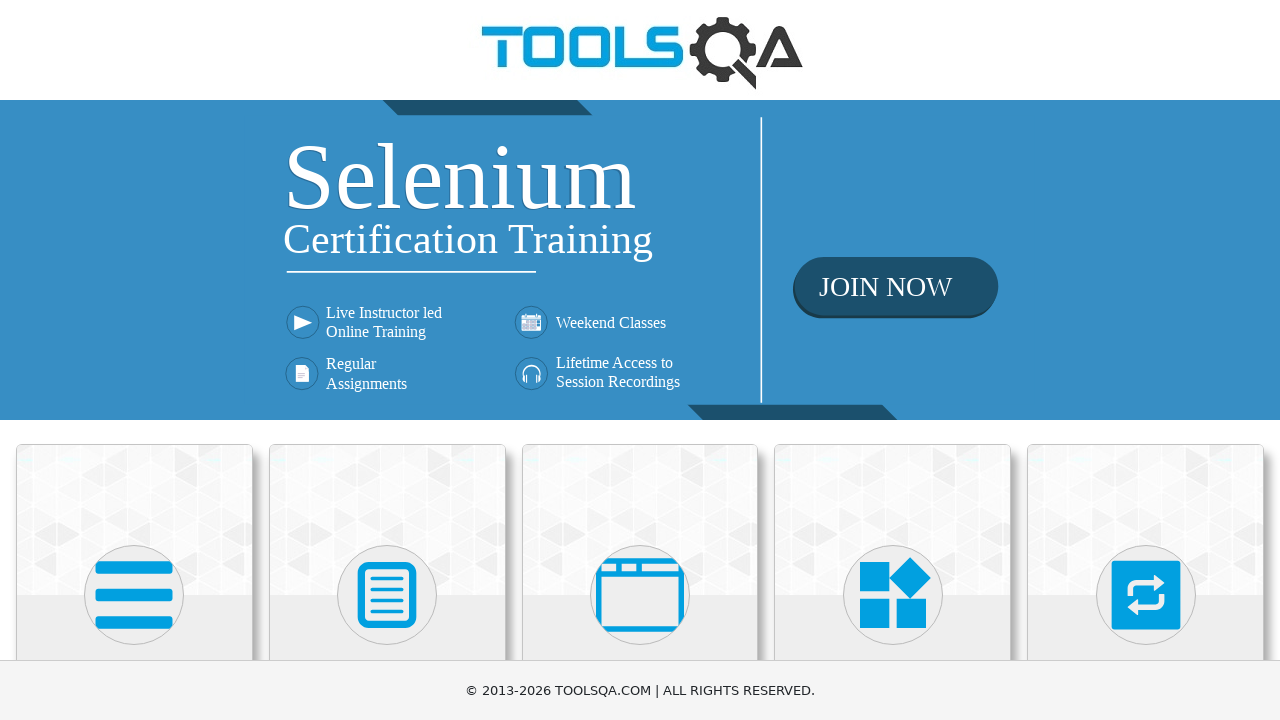

Pressed Enter to submit search query on input.navbar__search--input
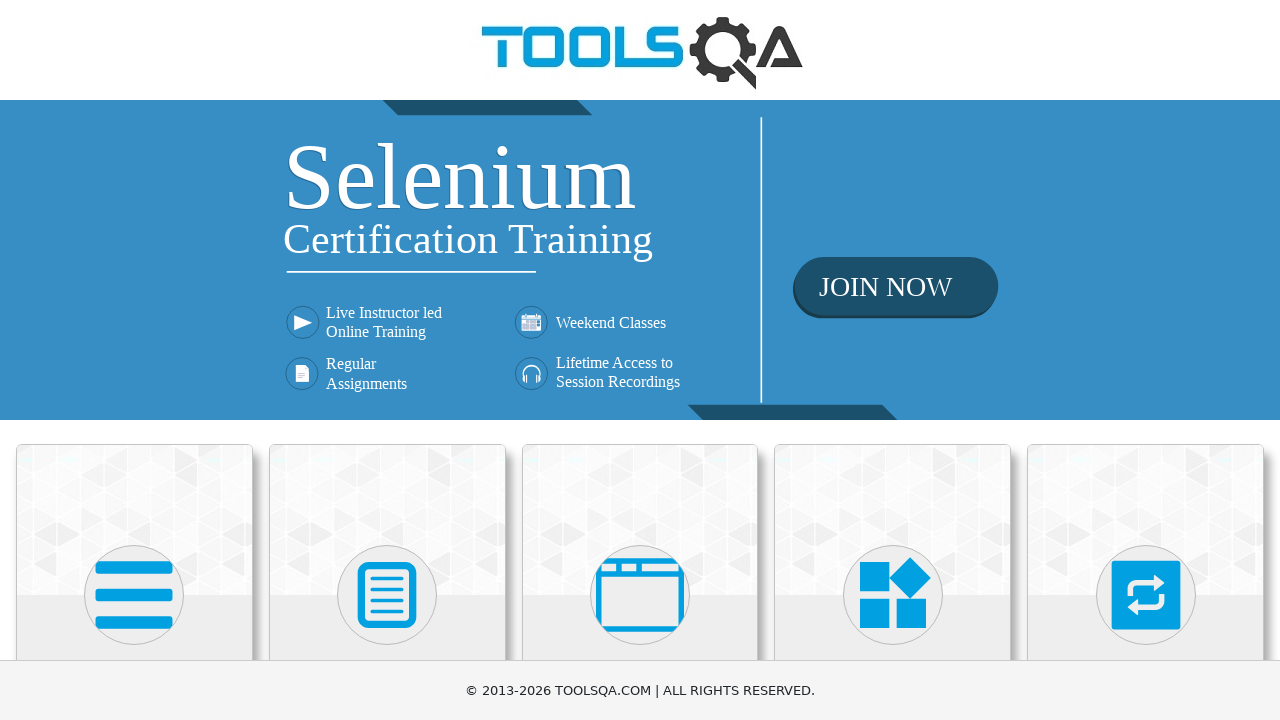

Search results page loaded with selenium keyword
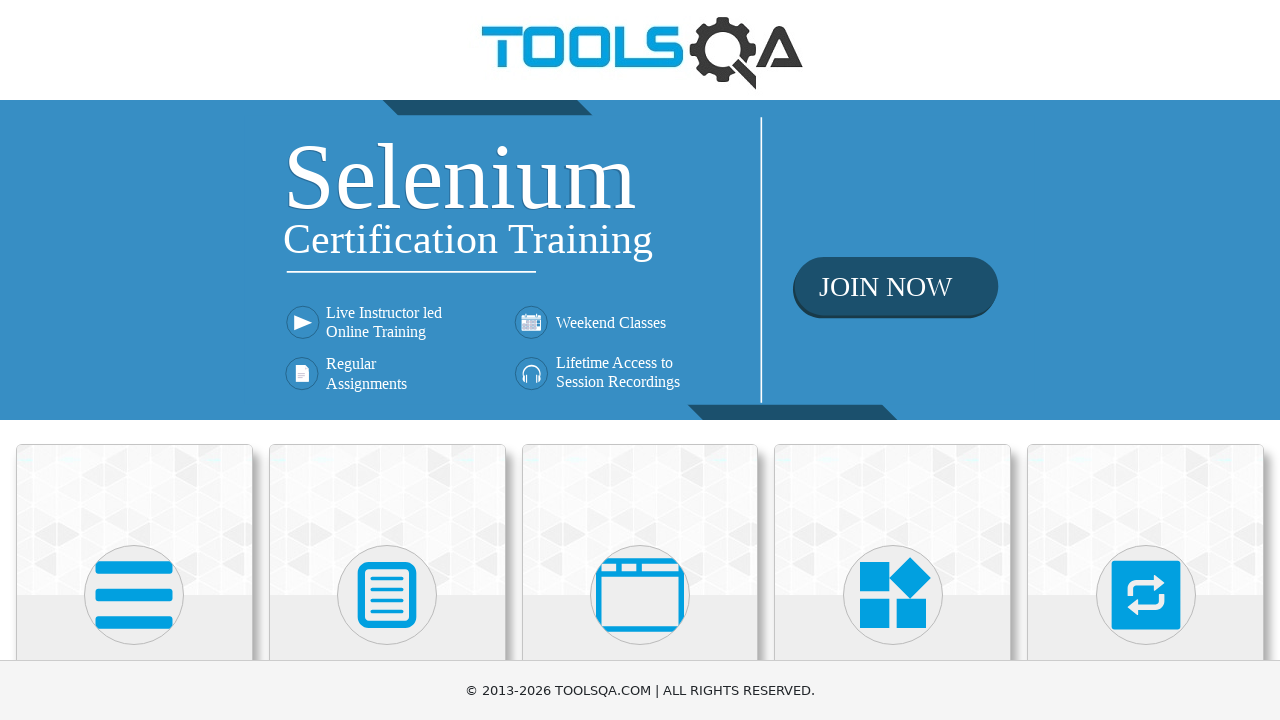

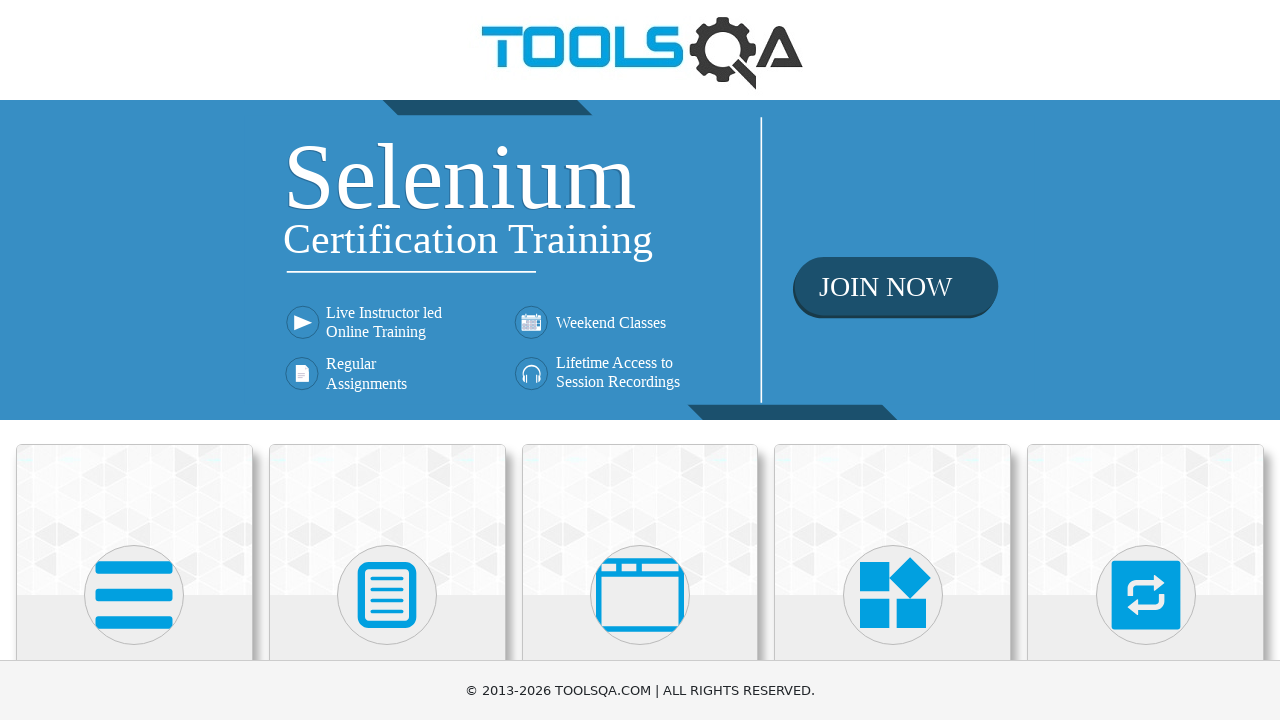